Tests add and remove element functionality by clicking Add Element button to create a Delete button, then clicking Delete to remove it

Starting URL: https://practice.cydeo.com/add_remove_elements/

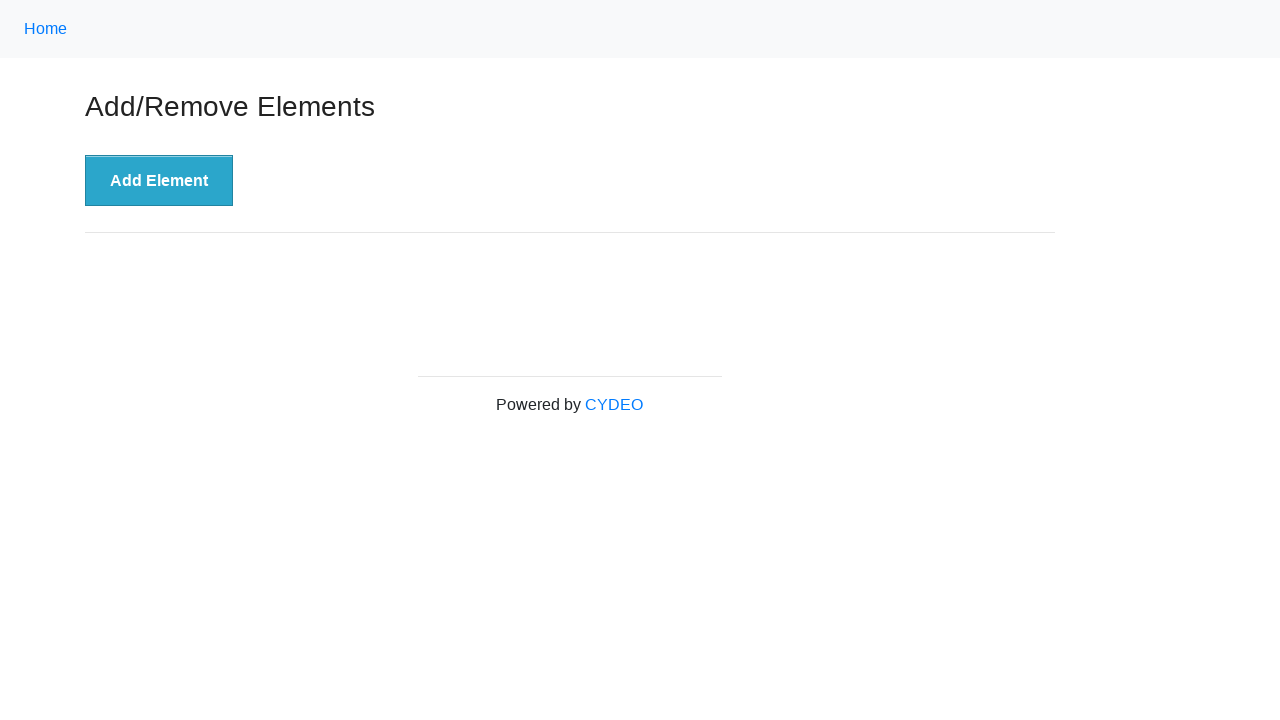

Clicked 'Add Element' button to create a Delete button at (159, 181) on xpath=//button[@onclick='addElement()']
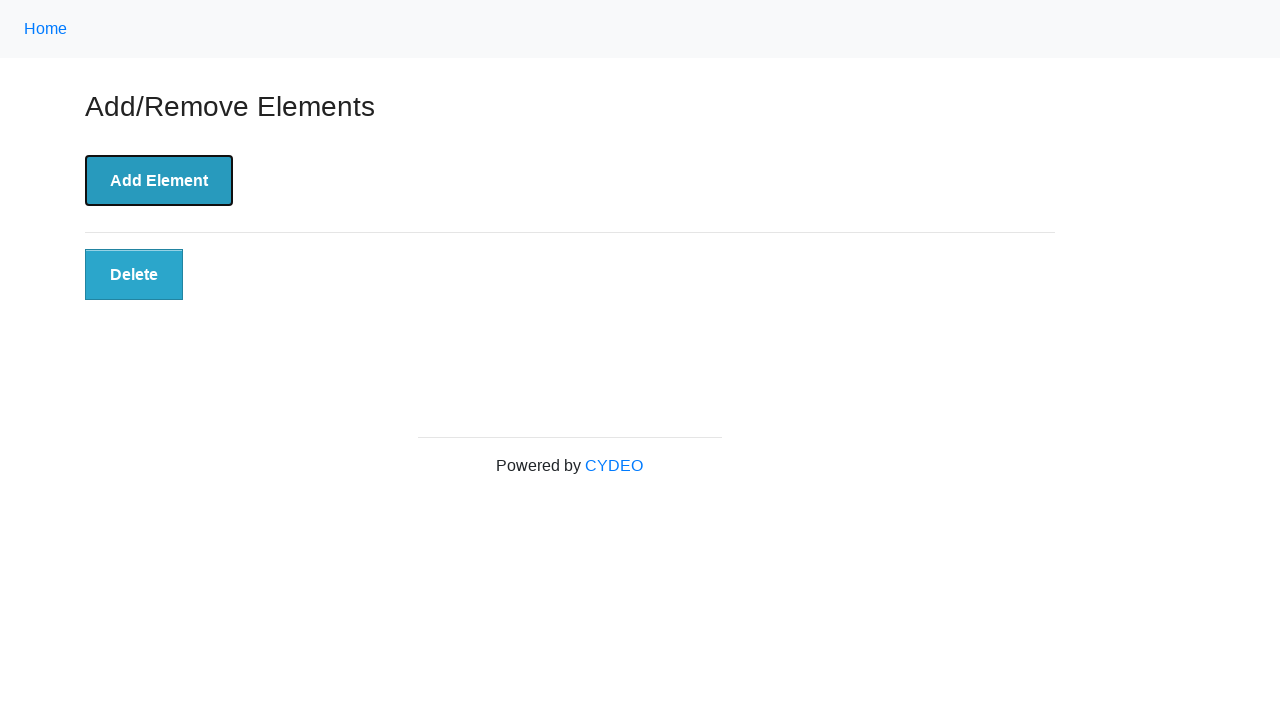

Delete button appeared on the page
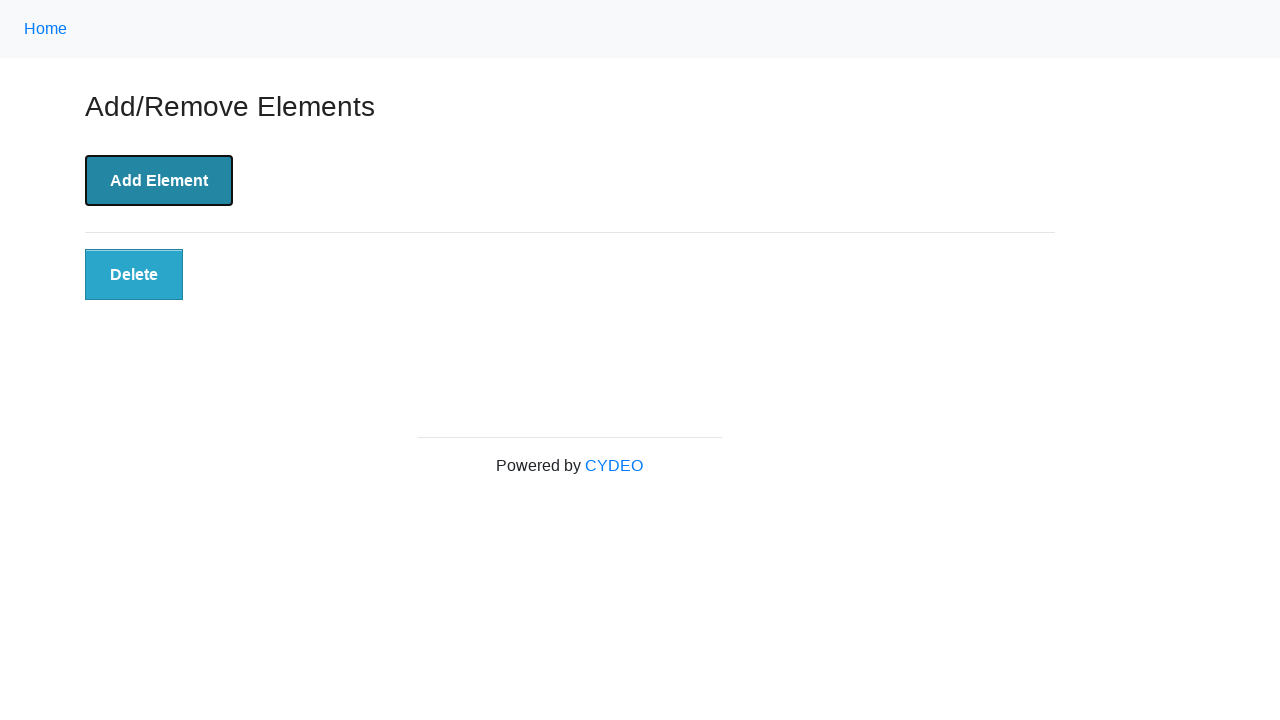

Clicked the Delete button to remove the element at (134, 275) on xpath=//button[.='Delete']
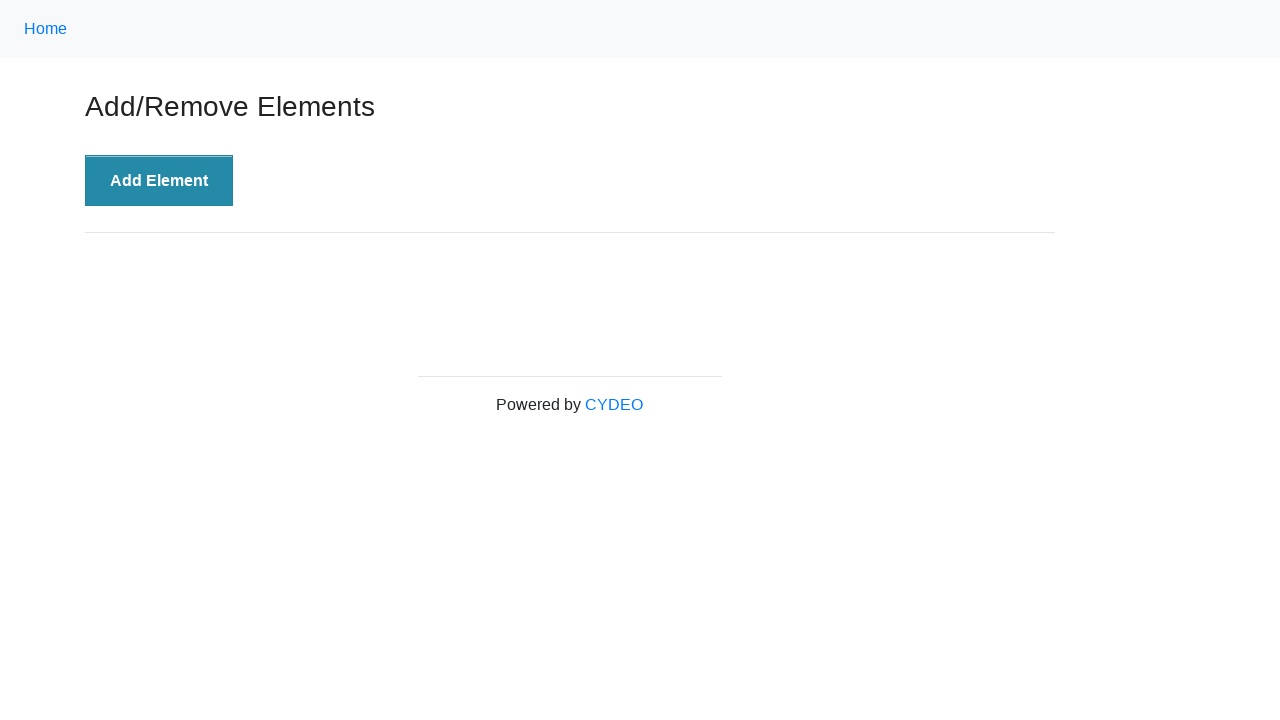

Verified that the Delete button is no longer present on the page
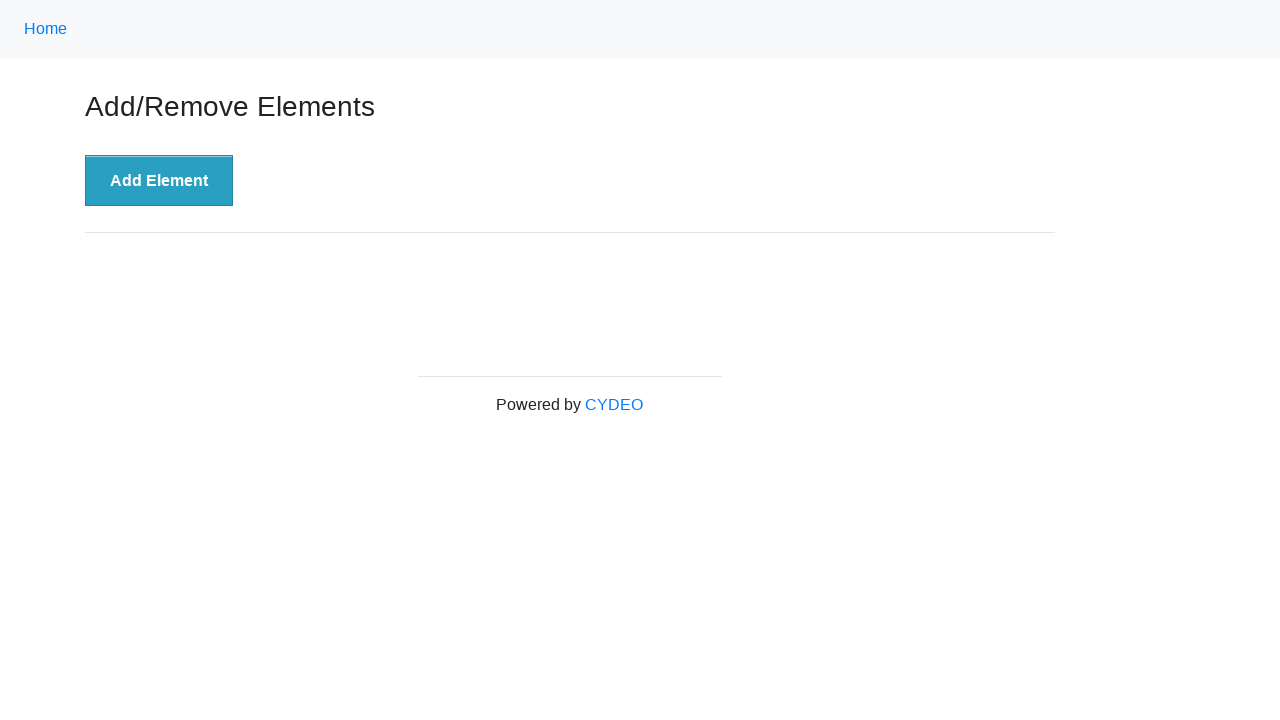

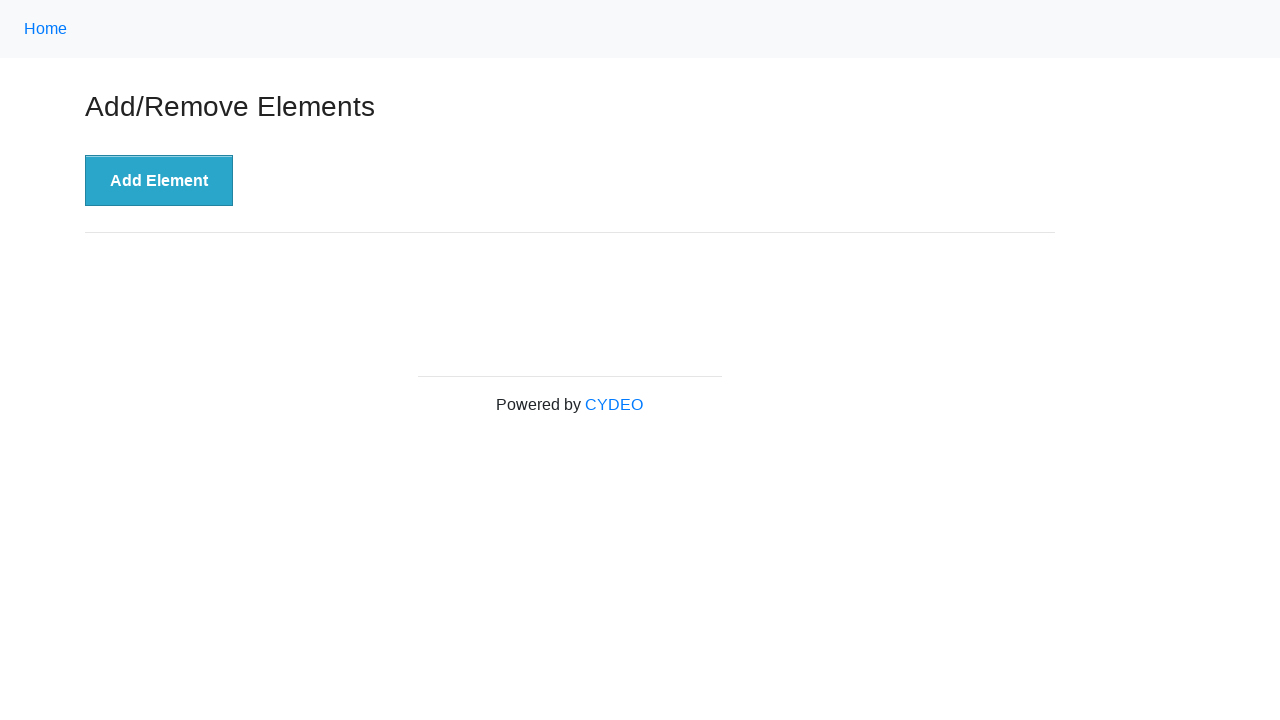